Tests editing an existing todo item by double-clicking on it and modifying the text

Starting URL: https://todomvc.com/examples/elm/

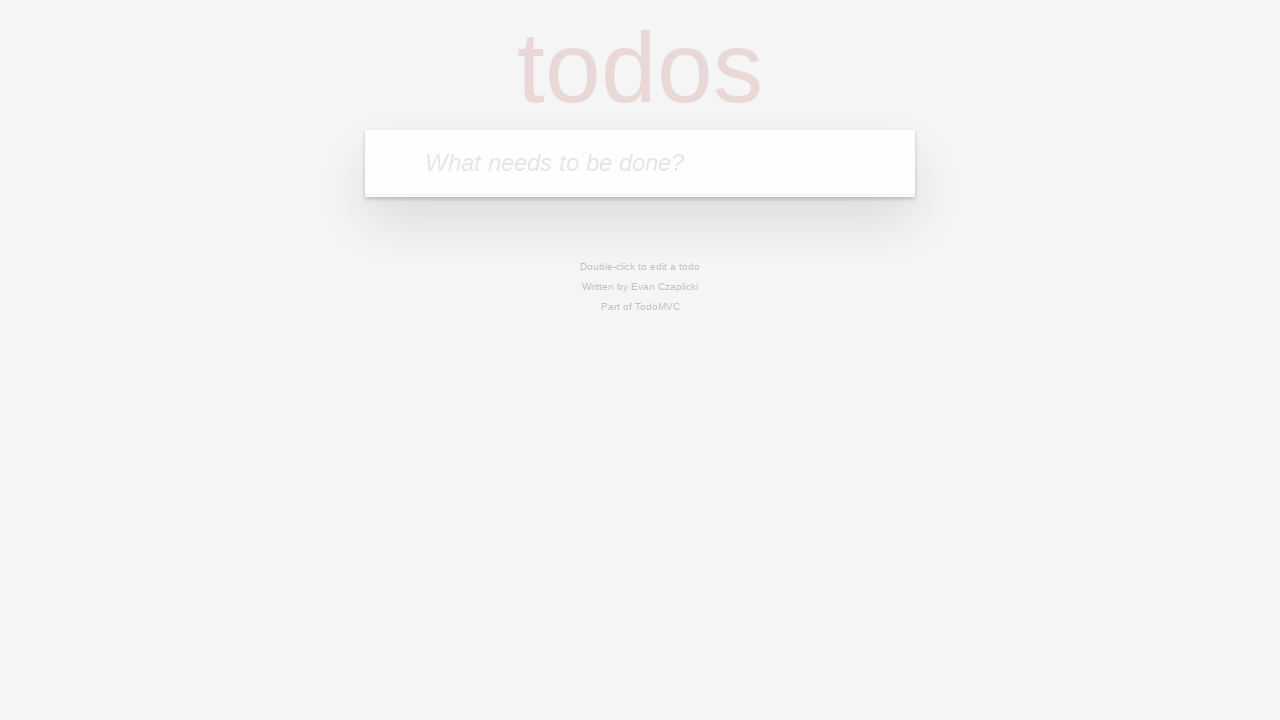

Filled new todo input with 'Original task' on .new-todo
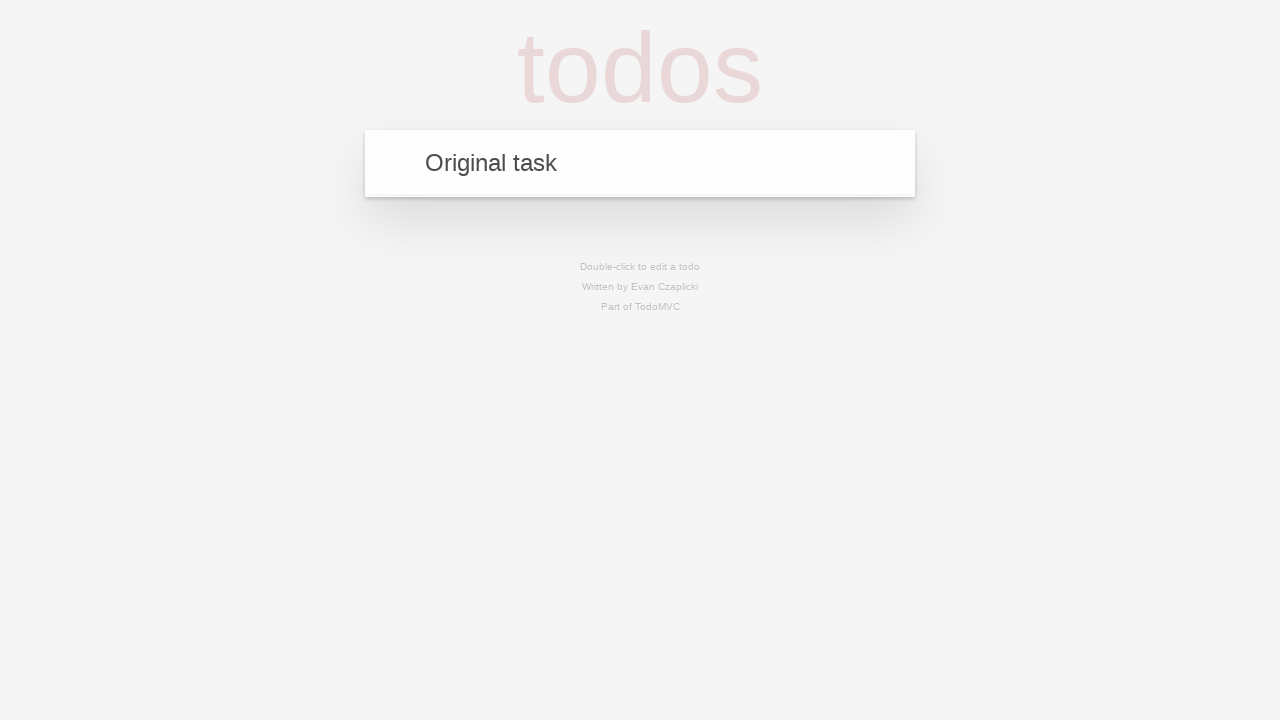

Pressed Enter to create the todo item on .new-todo
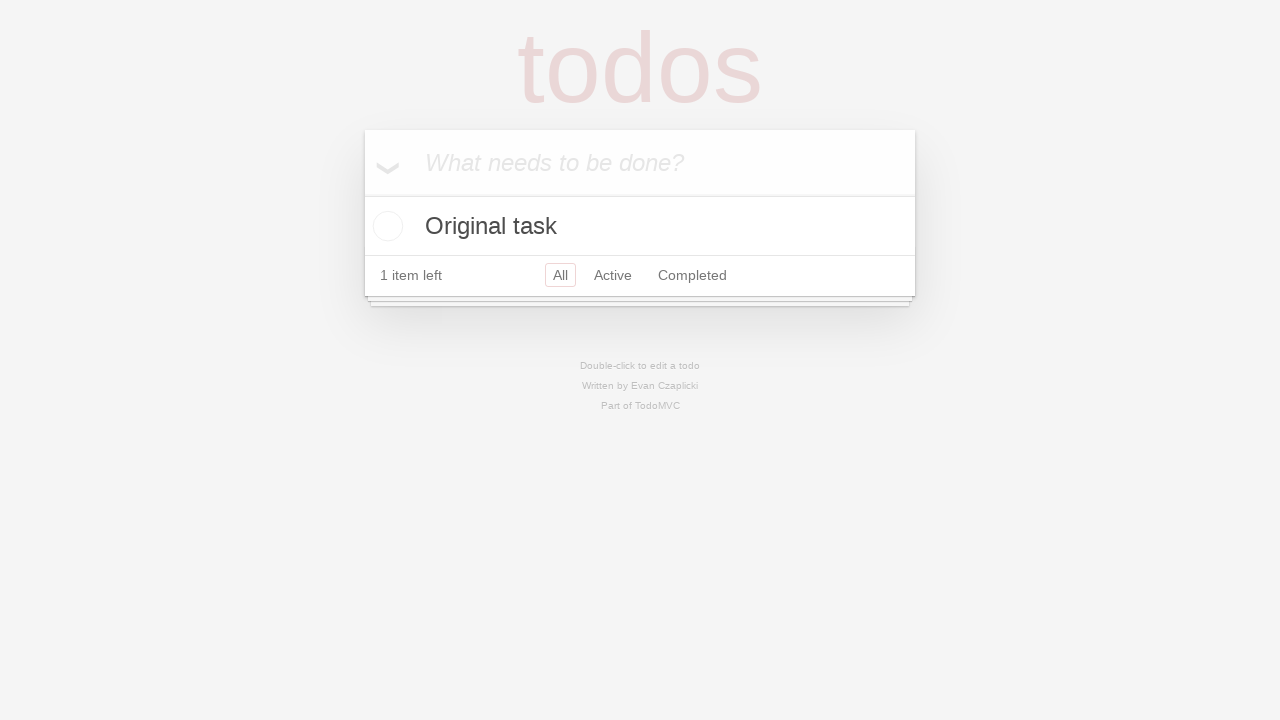

Todo item appeared in the list
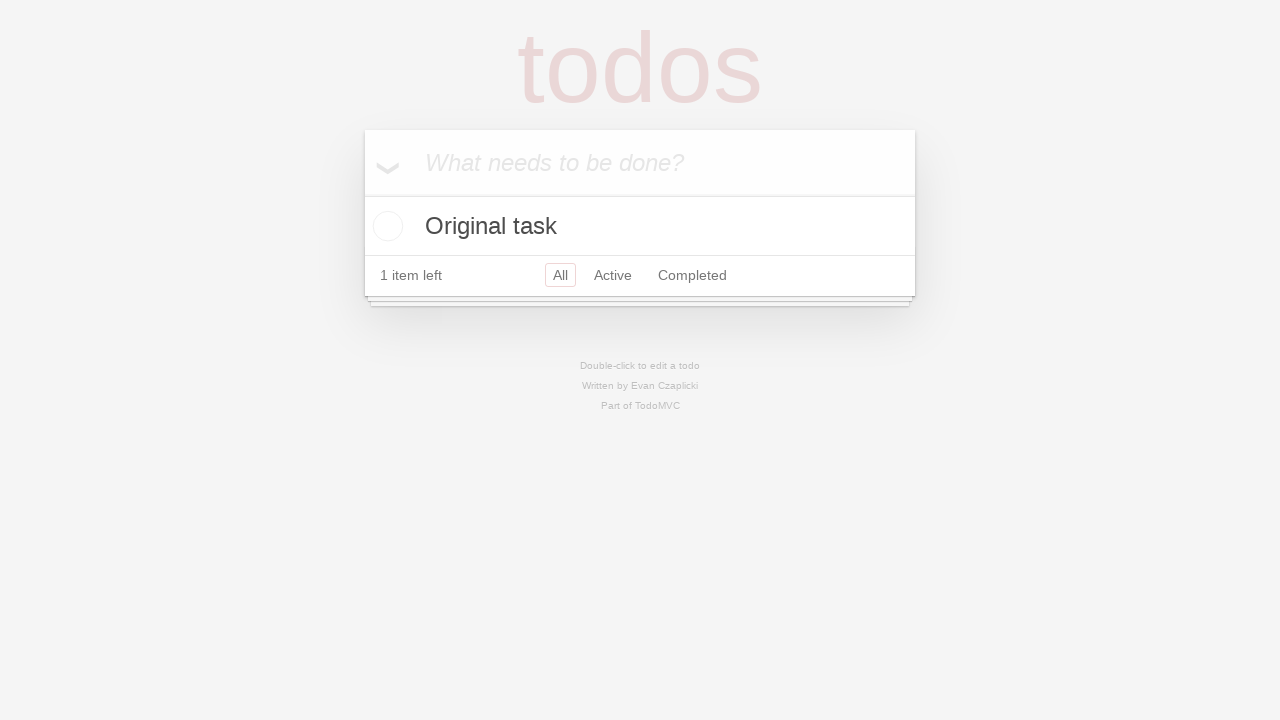

Double-clicked on todo item label to enter edit mode at (640, 226) on .todo-list li label
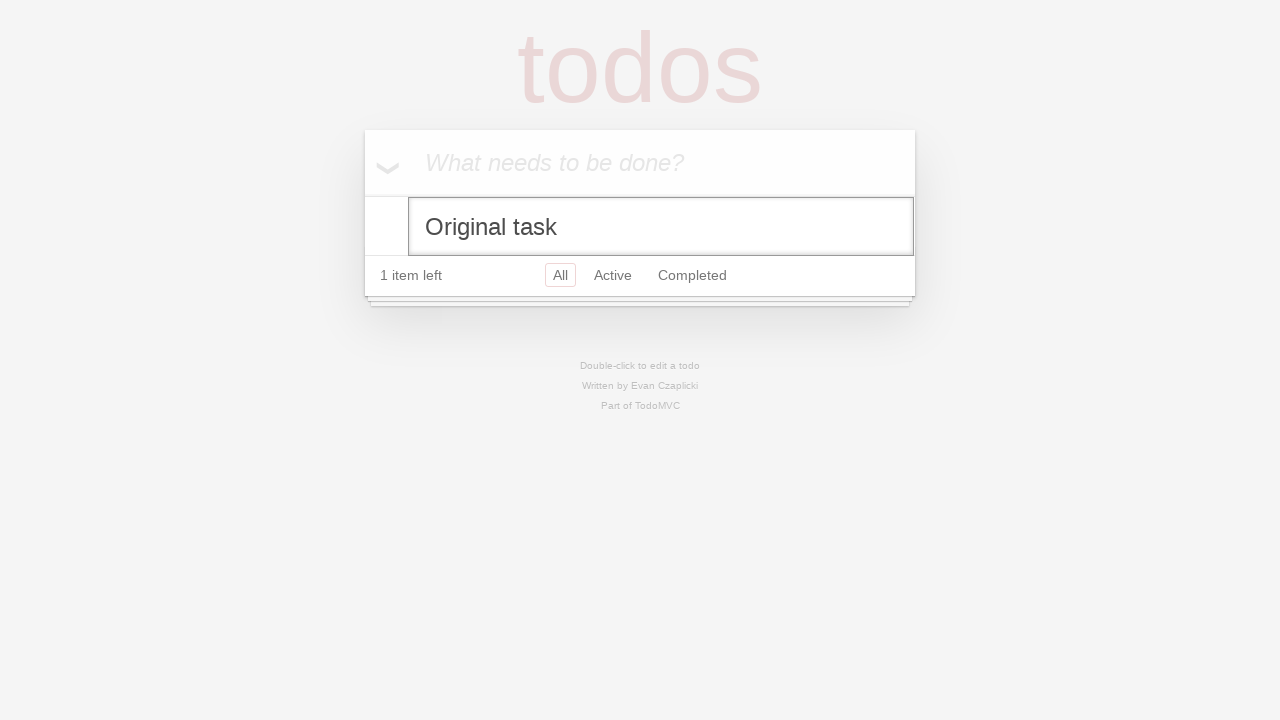

Filled edit field with 'Updated task' on .todo-list li .edit
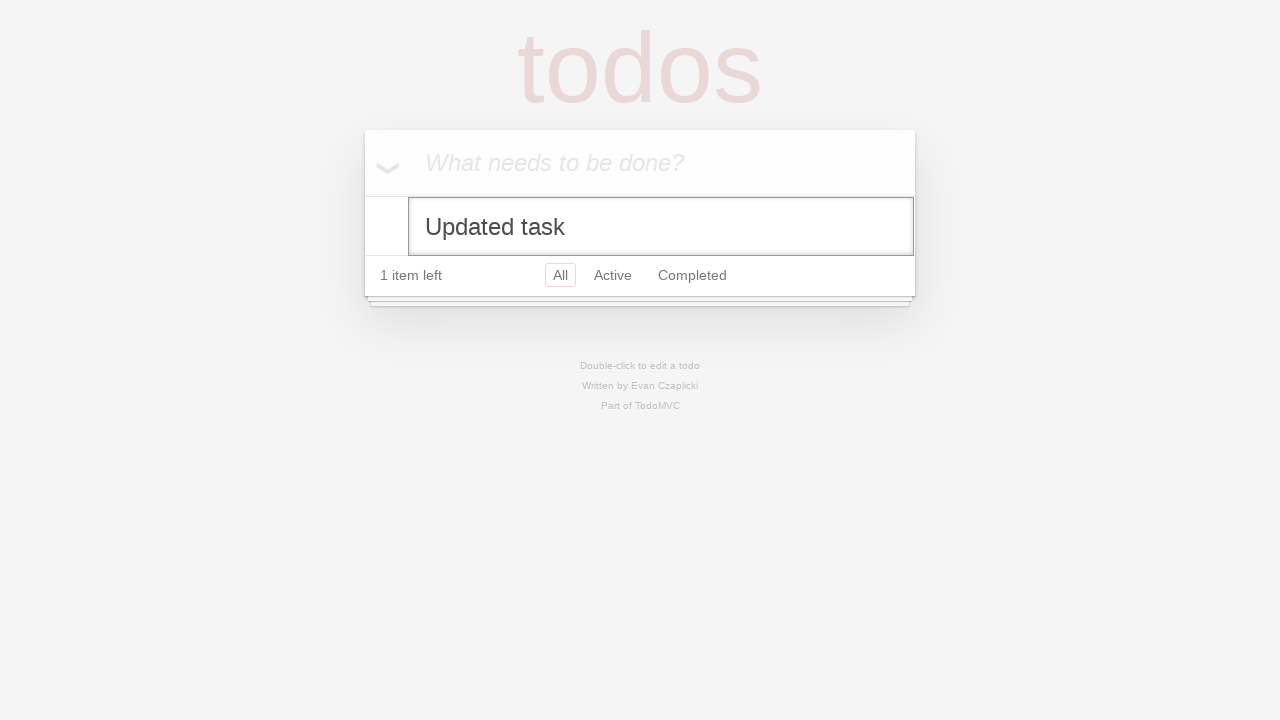

Pressed Enter to save the edited todo item on .todo-list li .edit
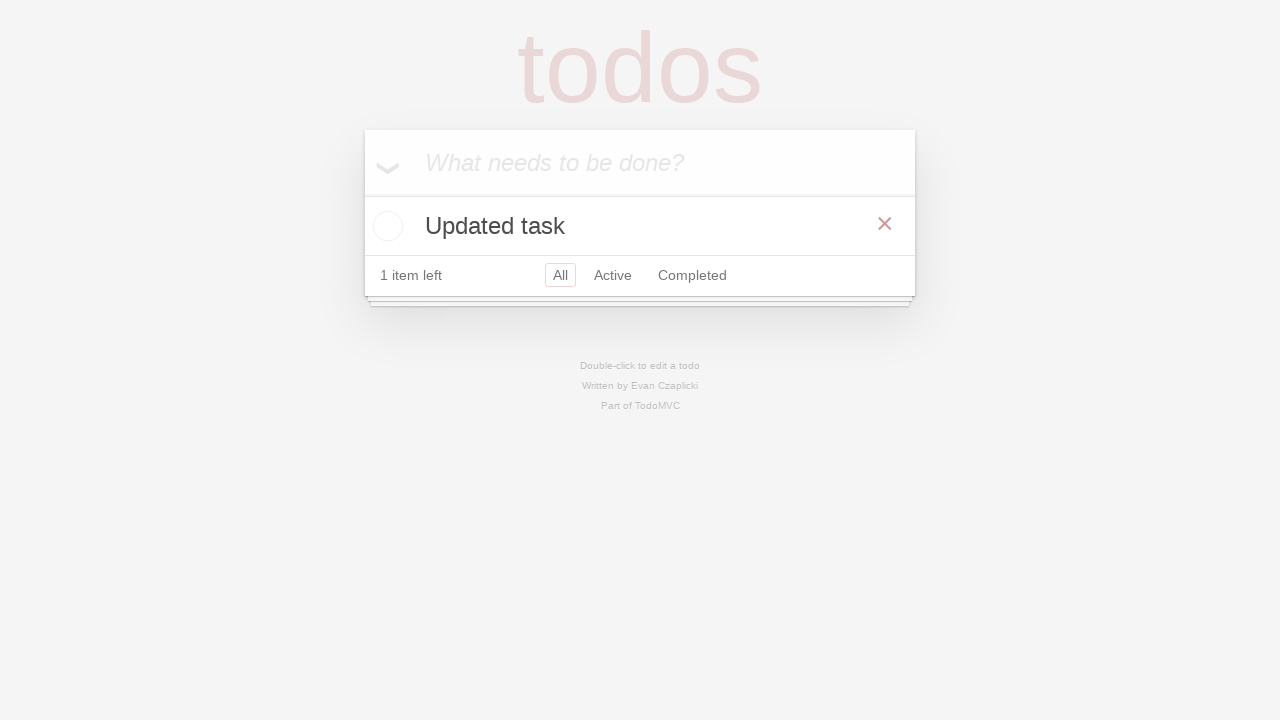

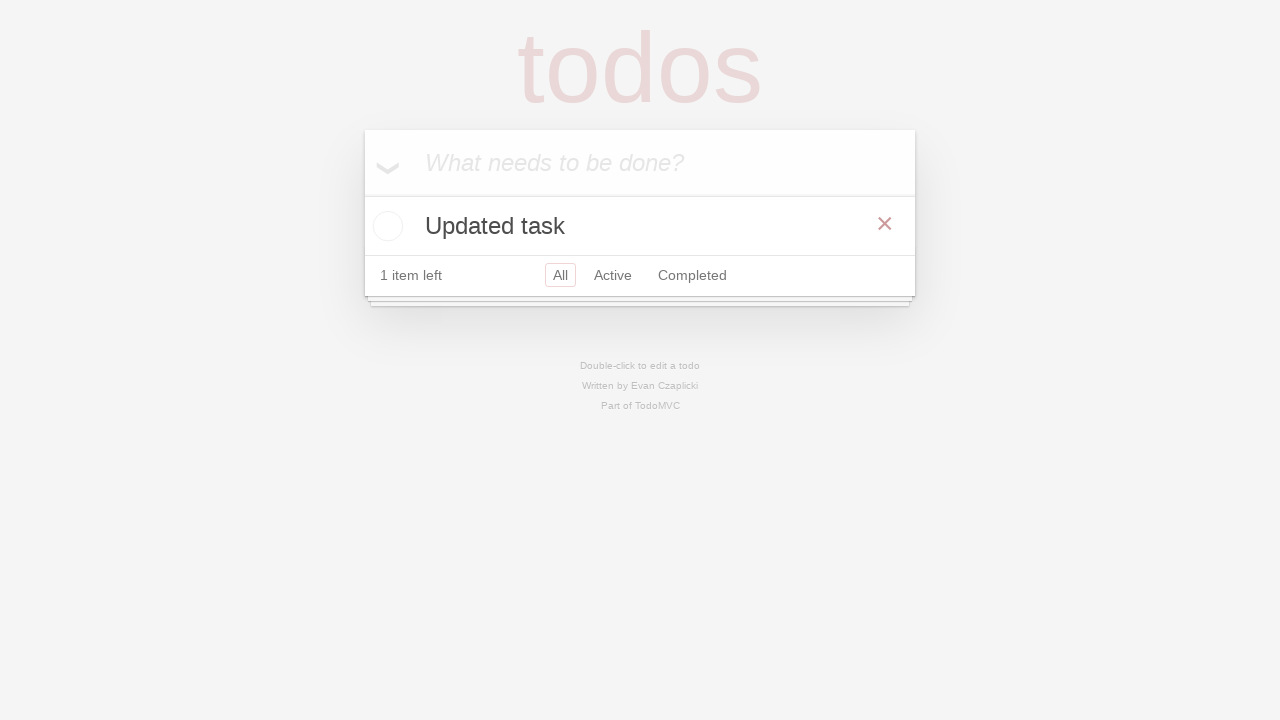